Tests dynamic controls functionality by clicking a button to enable a text input field, then typing text into the newly enabled field

Starting URL: https://training-support.net/webelements/dynamic-controls

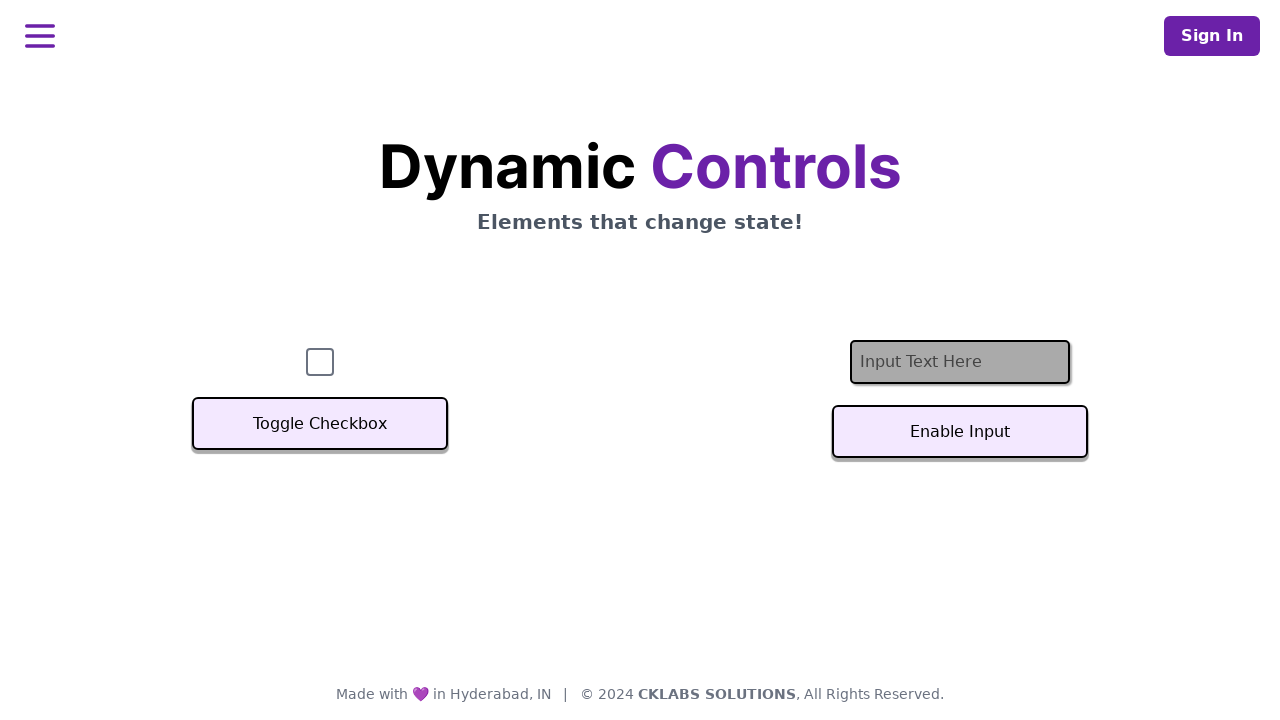

Waited for text input field to be present on the page
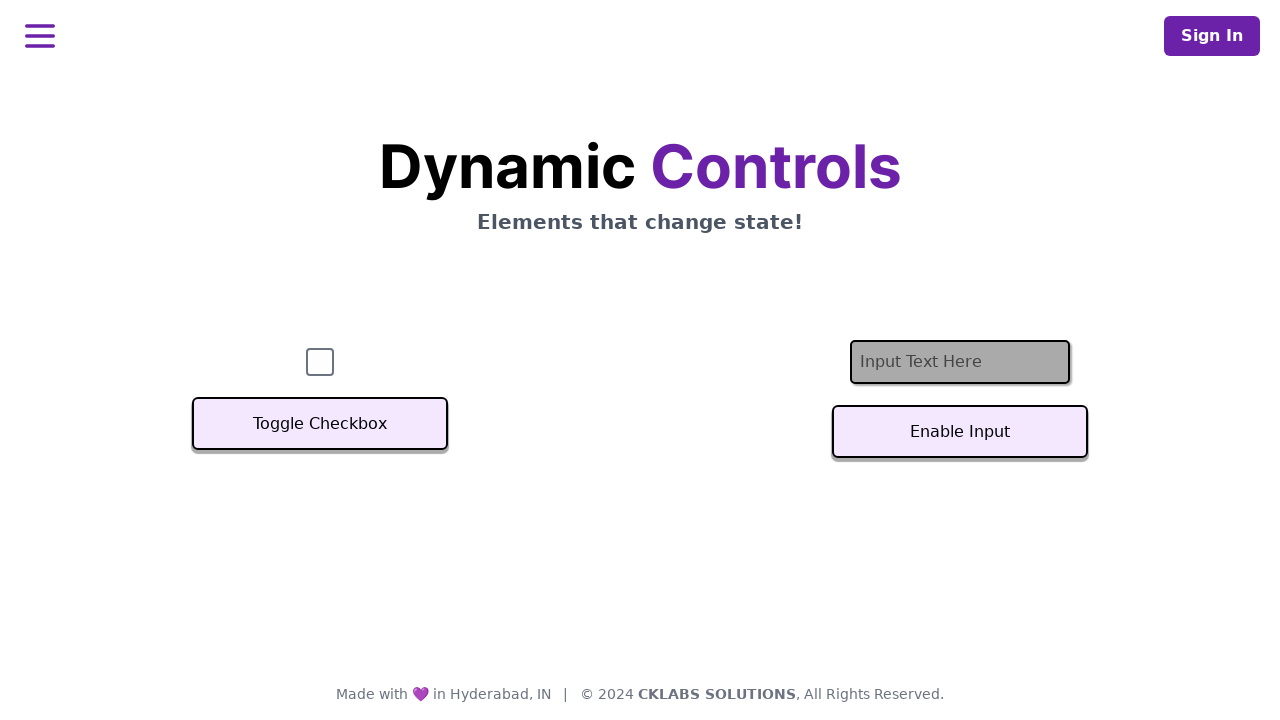

Clicked the button to enable the text input field at (960, 432) on #textInputButton
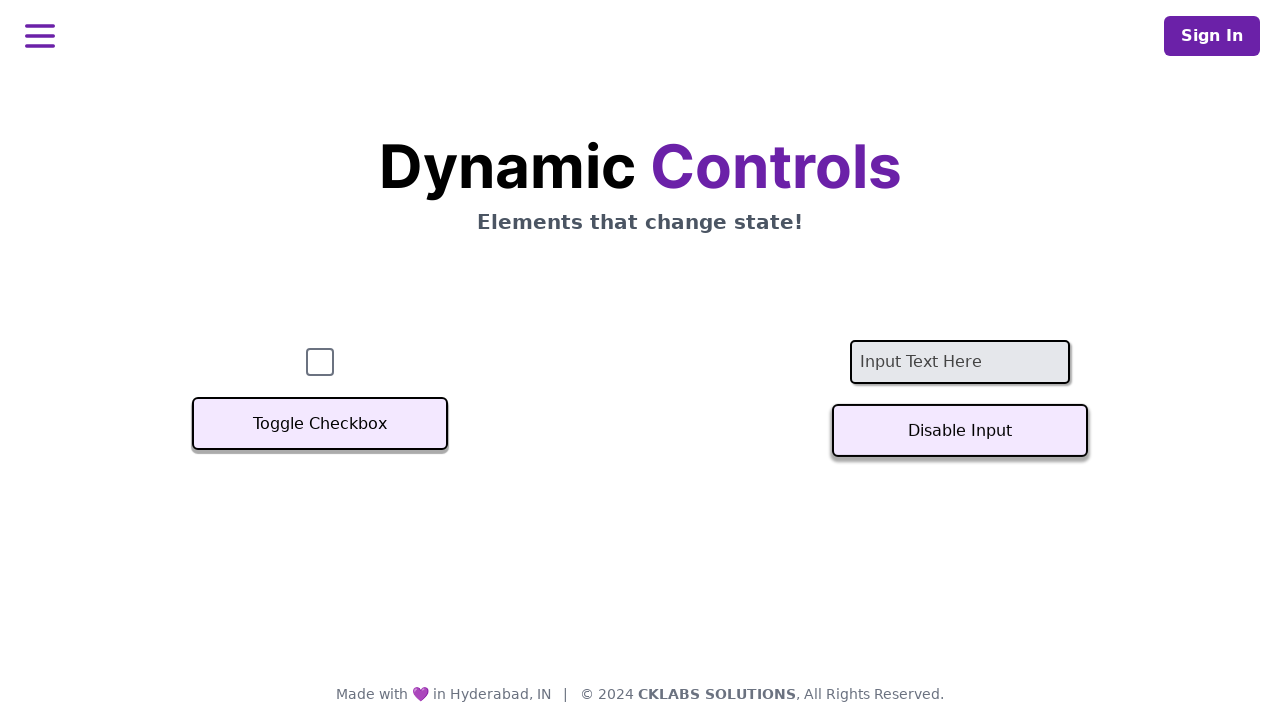

Waited for text input field to become enabled
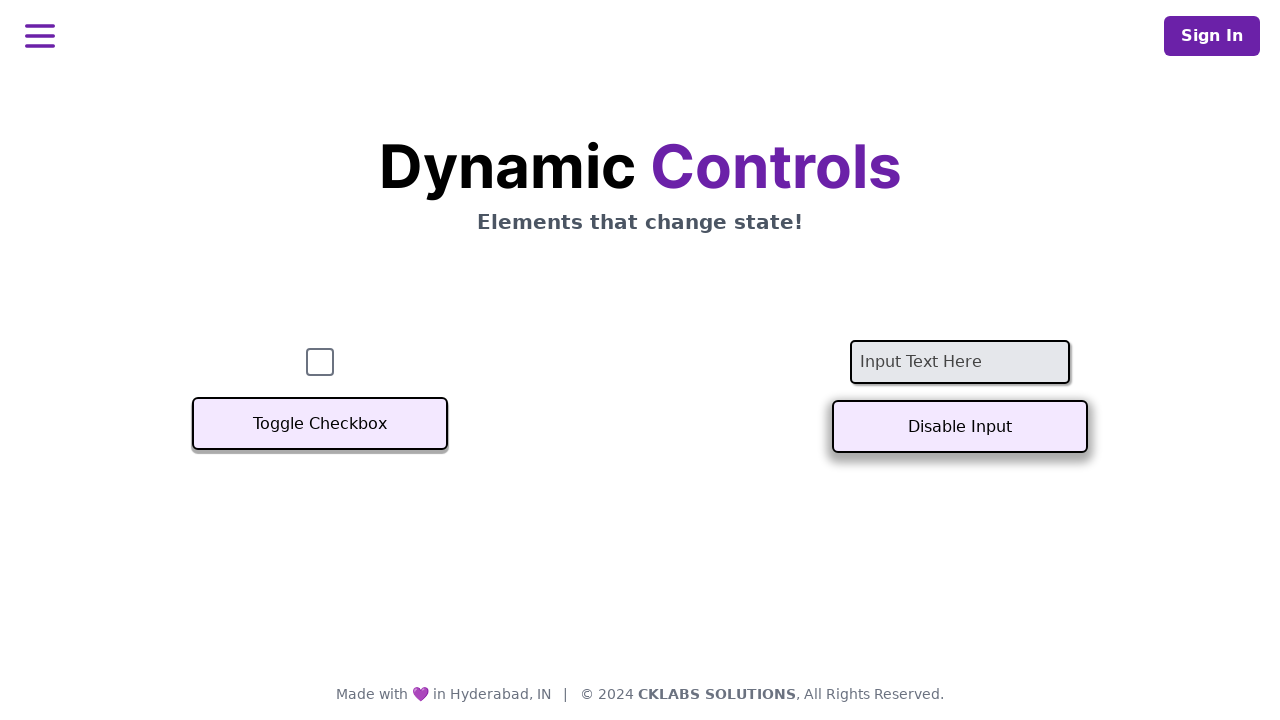

Filled enabled text input field with 'Example text' on #textInput
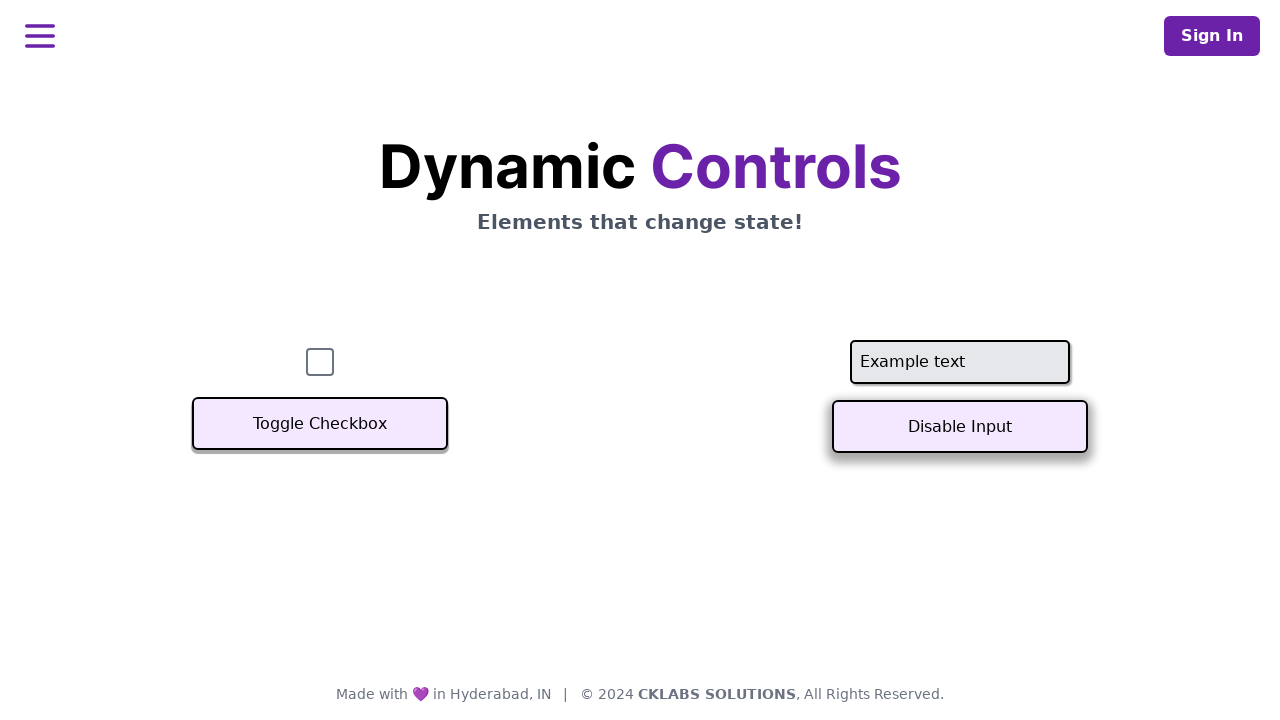

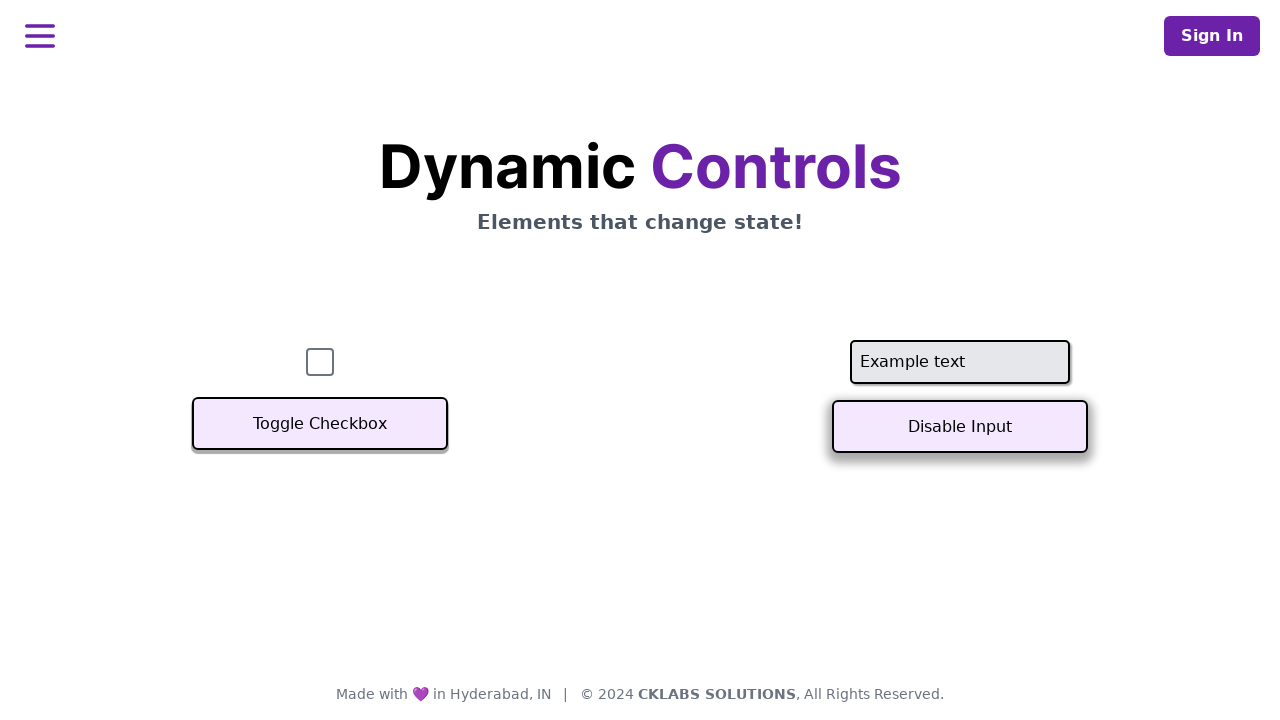